Tests editing a todo item by double-clicking and entering new text

Starting URL: https://demo.playwright.dev/todomvc

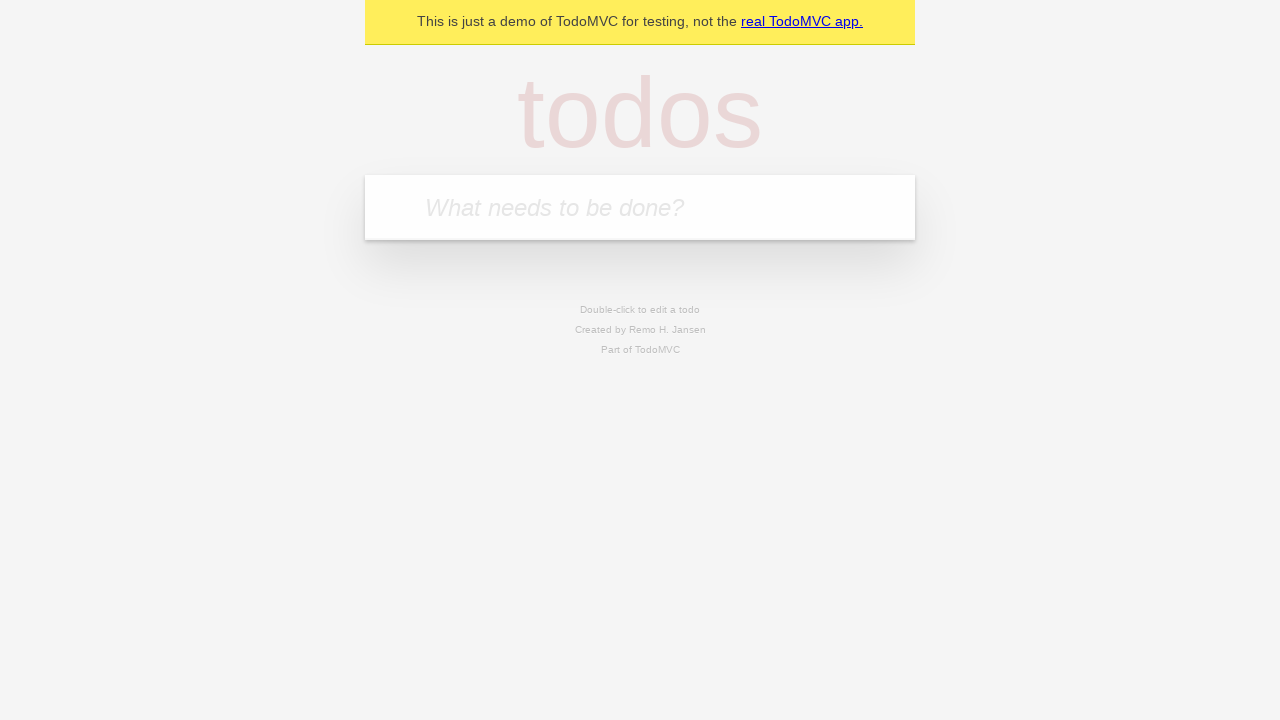

Filled todo input with 'buy some cheese' on internal:attr=[placeholder="What needs to be done?"i]
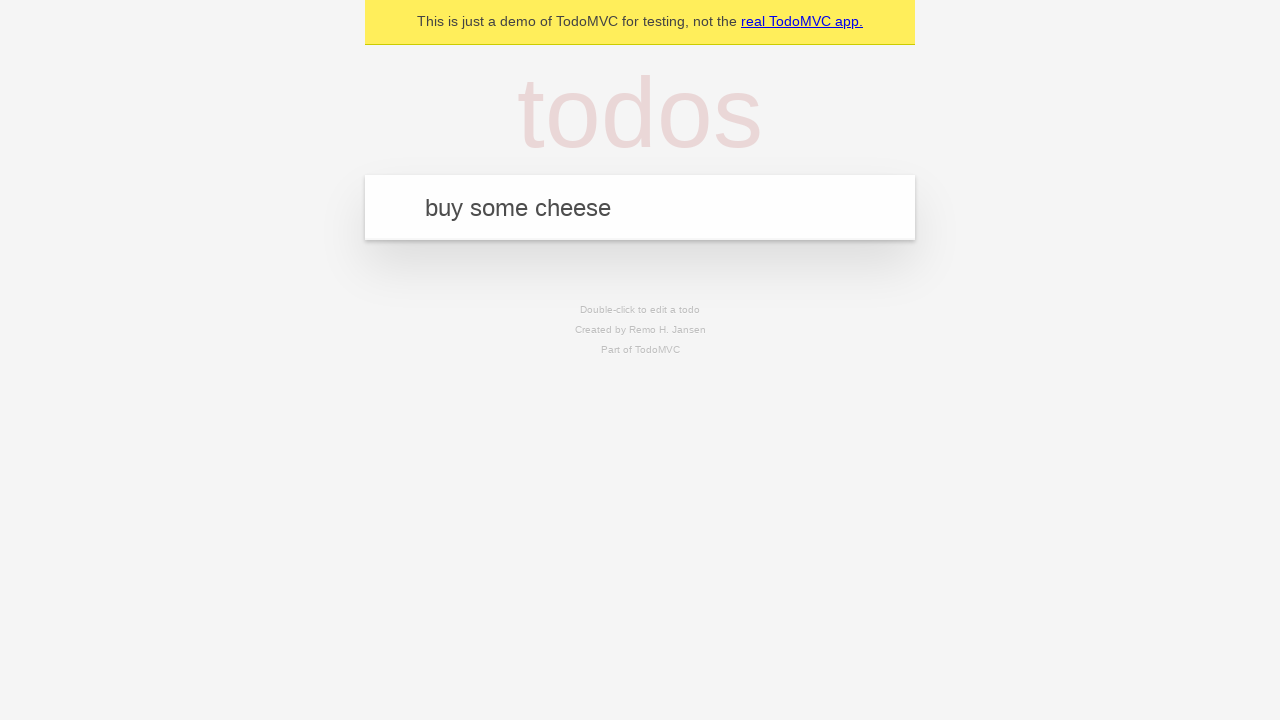

Pressed Enter to create todo 'buy some cheese' on internal:attr=[placeholder="What needs to be done?"i]
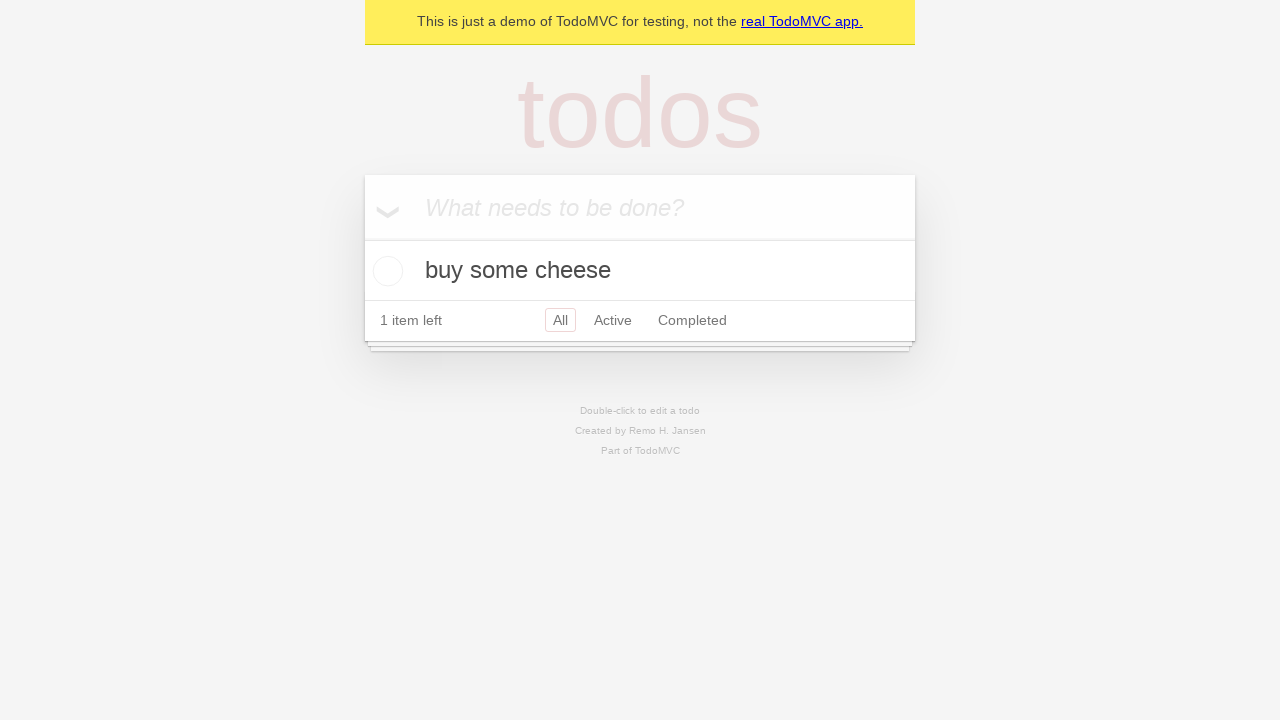

Filled todo input with 'feed the cat' on internal:attr=[placeholder="What needs to be done?"i]
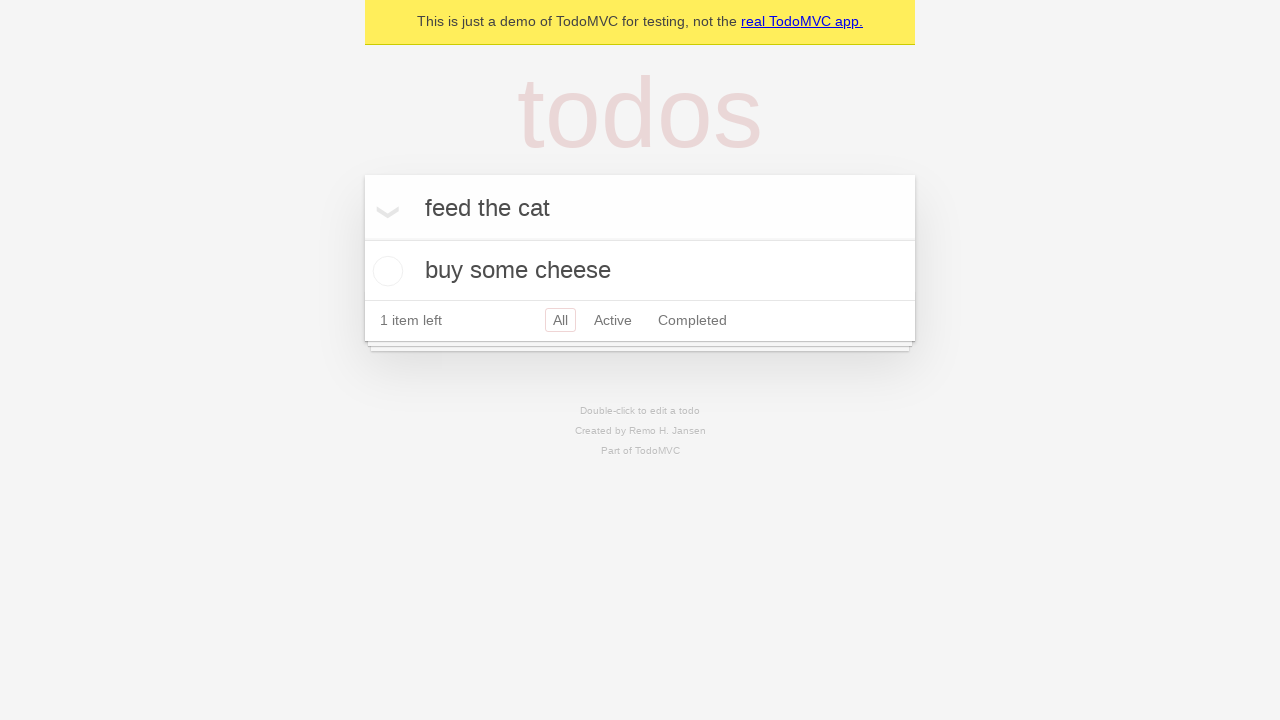

Pressed Enter to create todo 'feed the cat' on internal:attr=[placeholder="What needs to be done?"i]
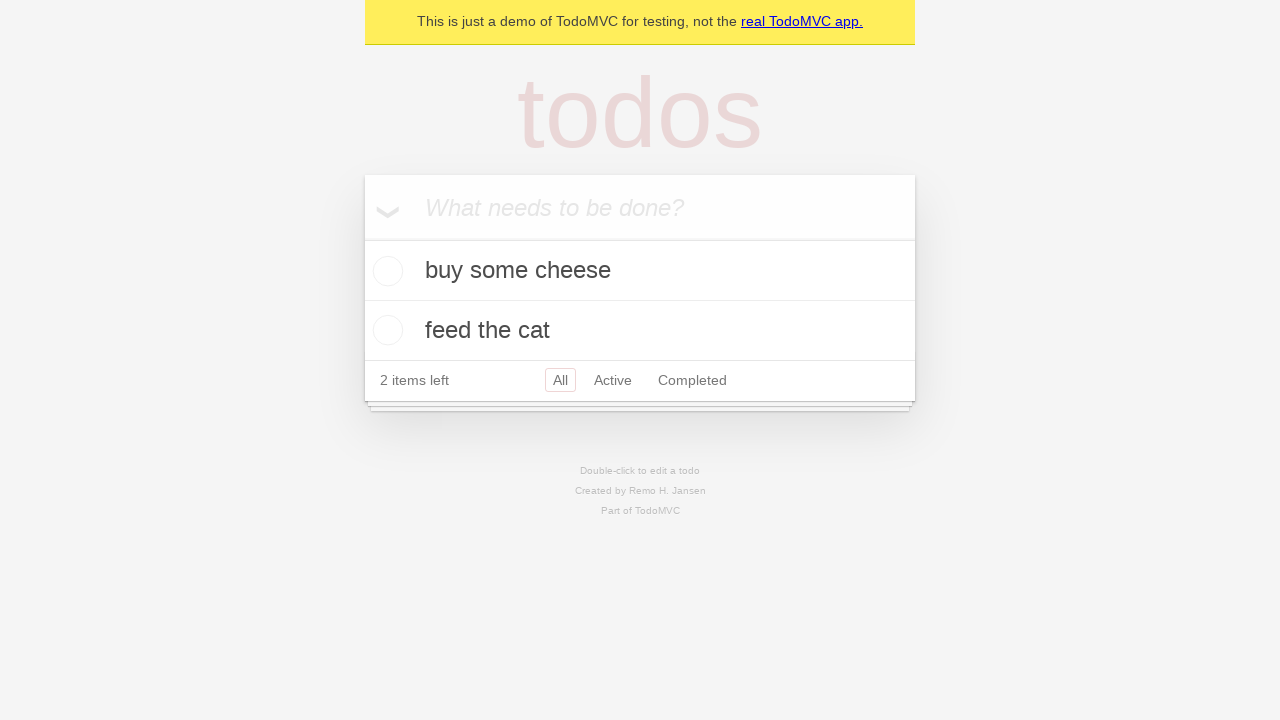

Filled todo input with 'book a doctors appointment' on internal:attr=[placeholder="What needs to be done?"i]
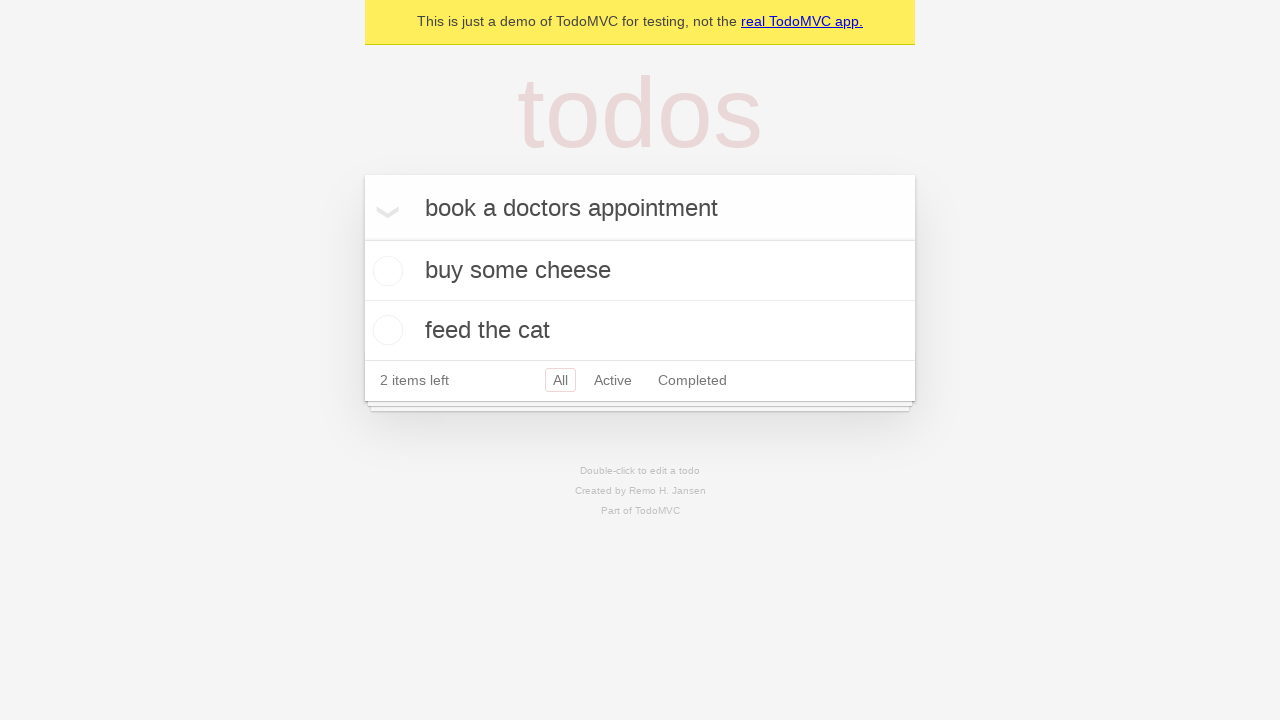

Pressed Enter to create todo 'book a doctors appointment' on internal:attr=[placeholder="What needs to be done?"i]
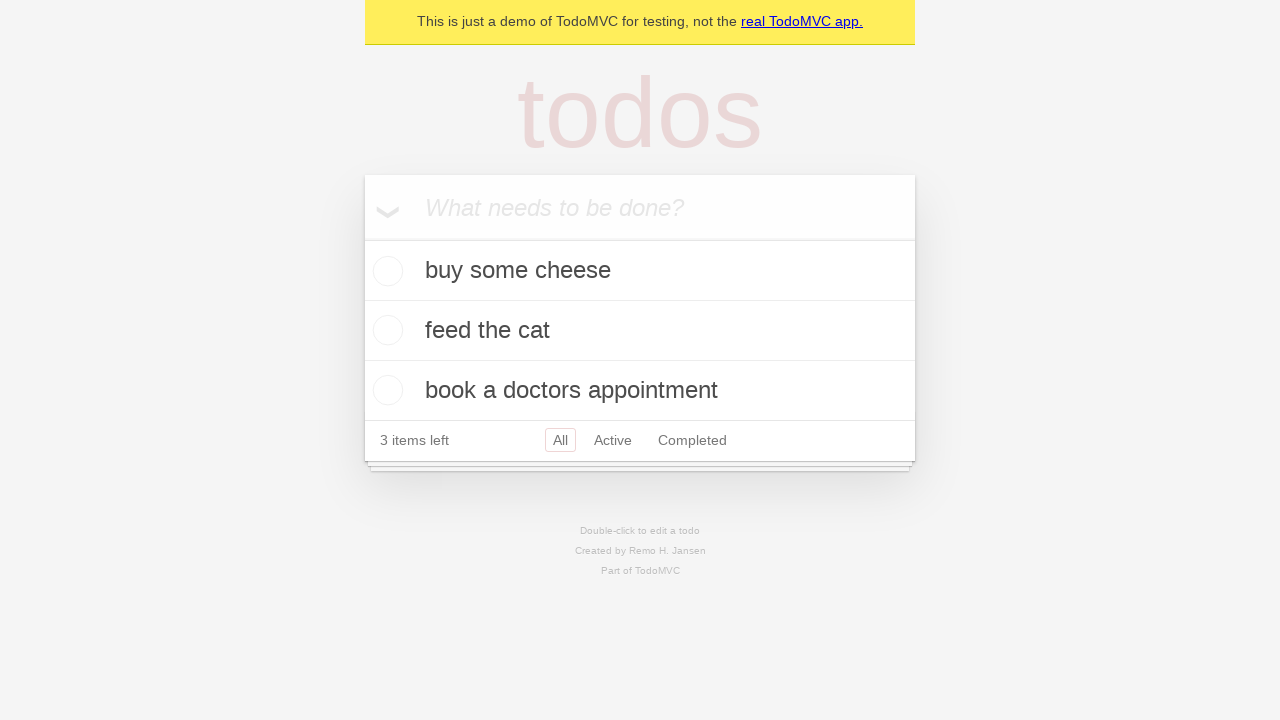

Waited for all 3 todos to be created
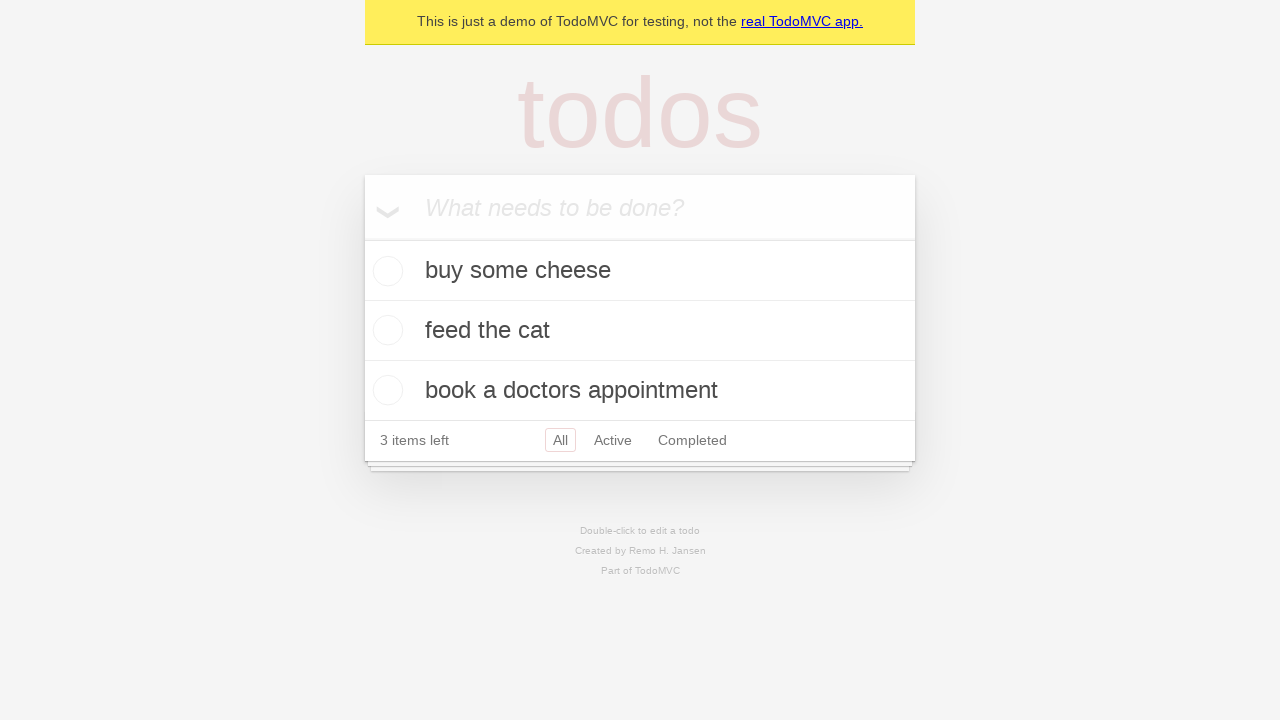

Double-clicked second todo item to enter edit mode at (640, 331) on internal:testid=[data-testid="todo-item"s] >> nth=1
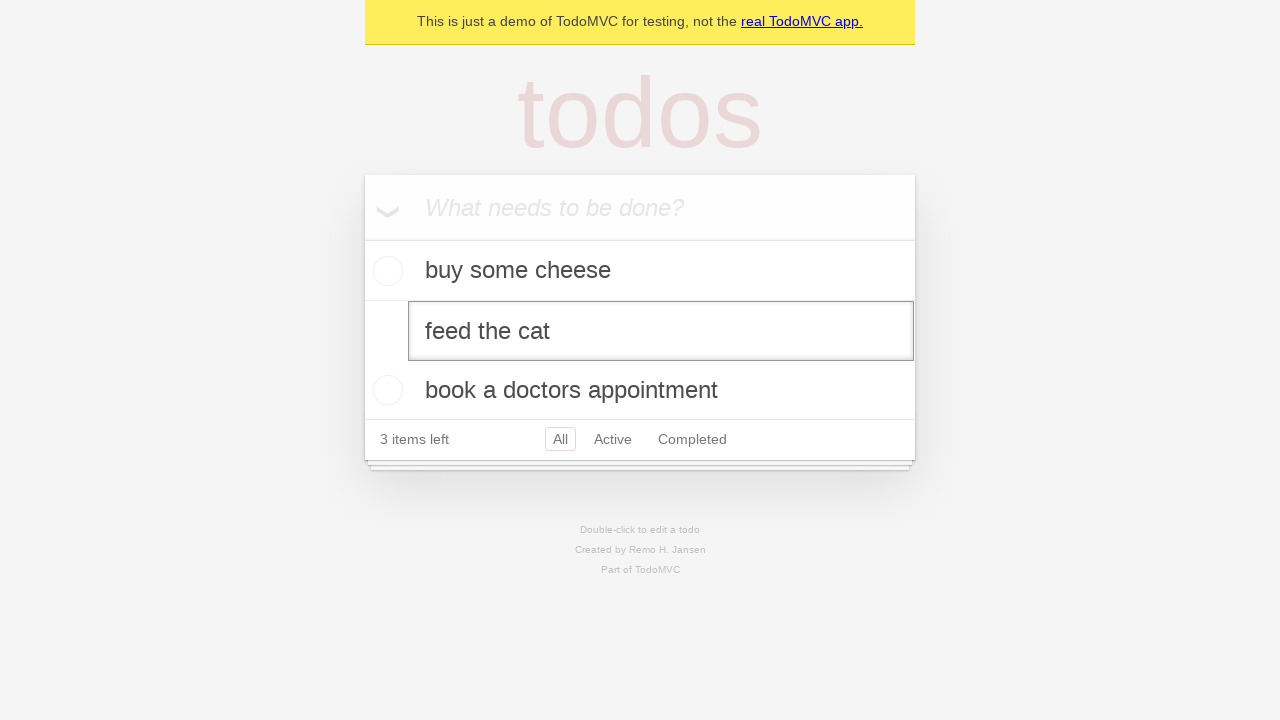

Filled edit input with 'buy some sausages' on internal:testid=[data-testid="todo-item"s] >> nth=1 >> internal:role=textbox[nam
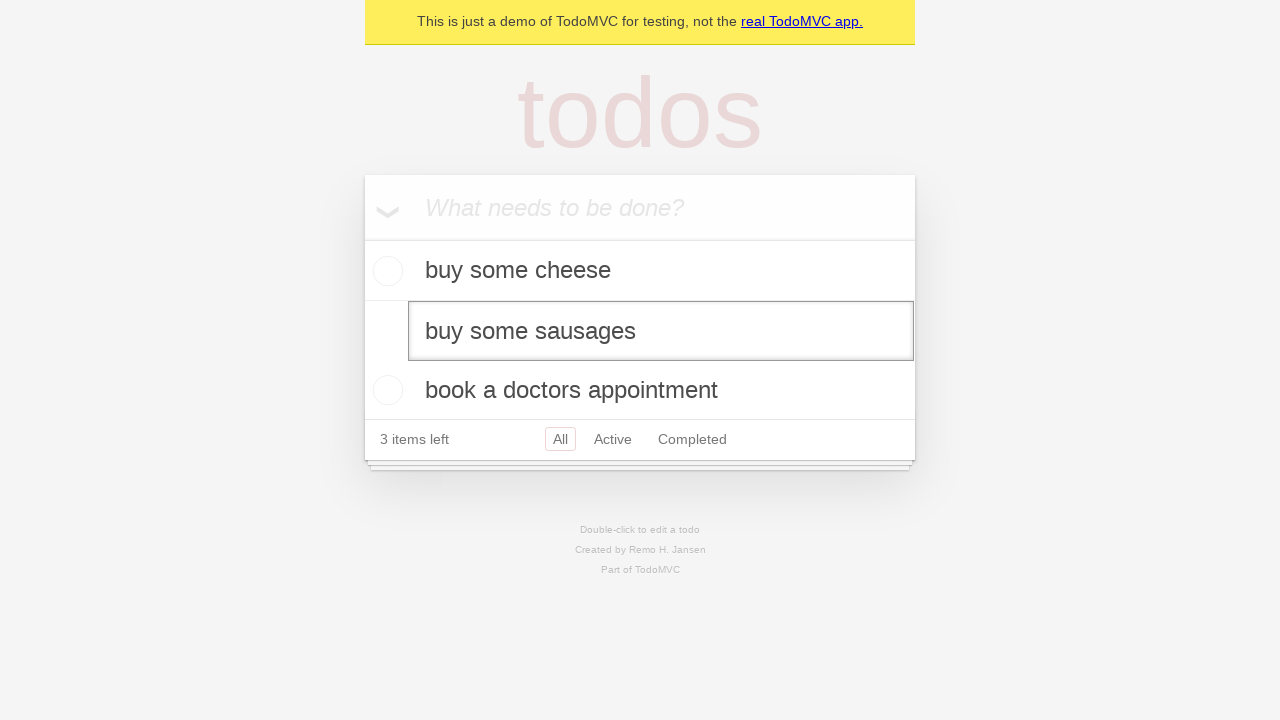

Pressed Enter to save edited todo item on internal:testid=[data-testid="todo-item"s] >> nth=1 >> internal:role=textbox[nam
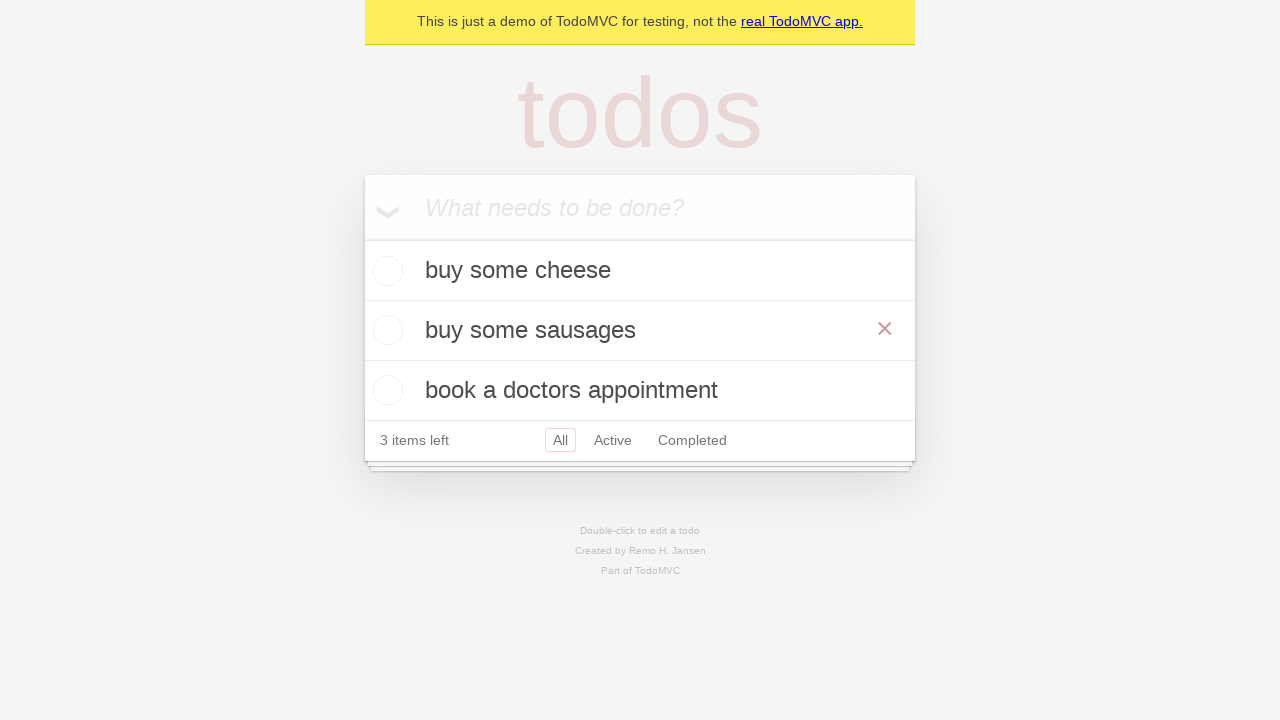

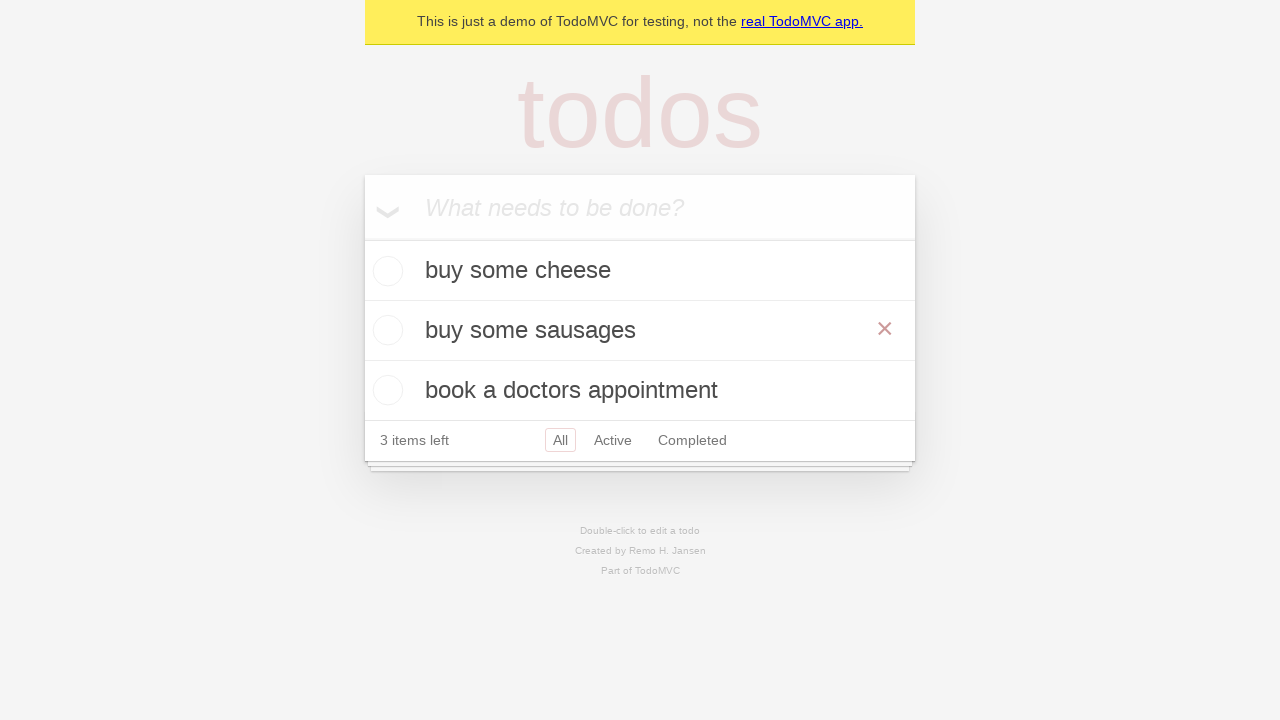